Tests hovering over a service card to reveal description text

Starting URL: https://hammadrashid1997.github.io/Portfolio/

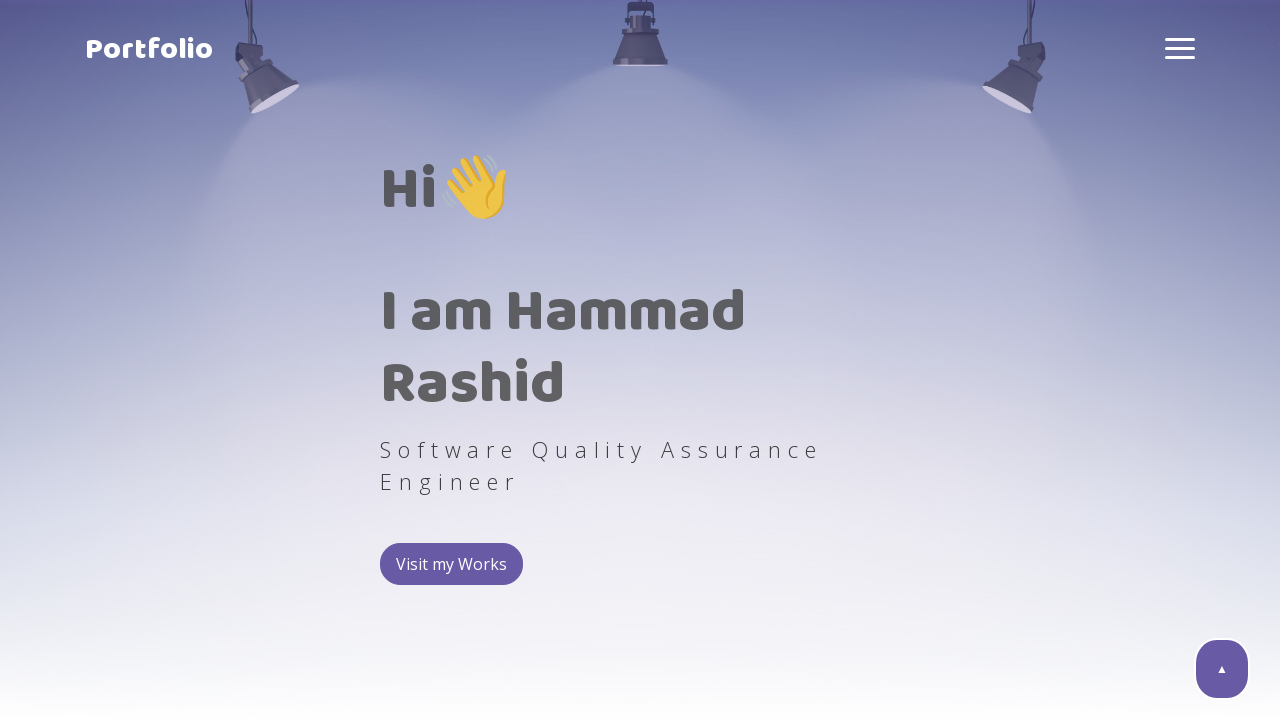

Waited for services section to be present in DOM
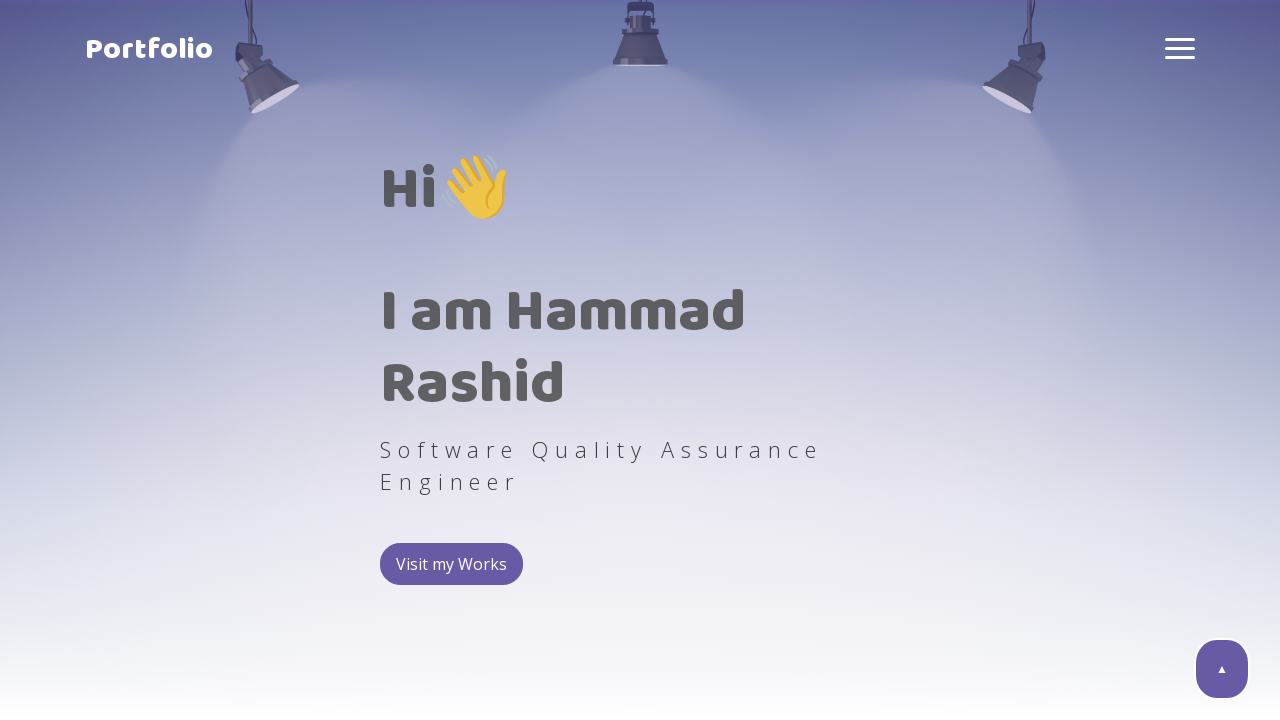

Hovered over first service card at (212, 360) on xpath=/html/body/section[2]/div/div[1]/div[1]
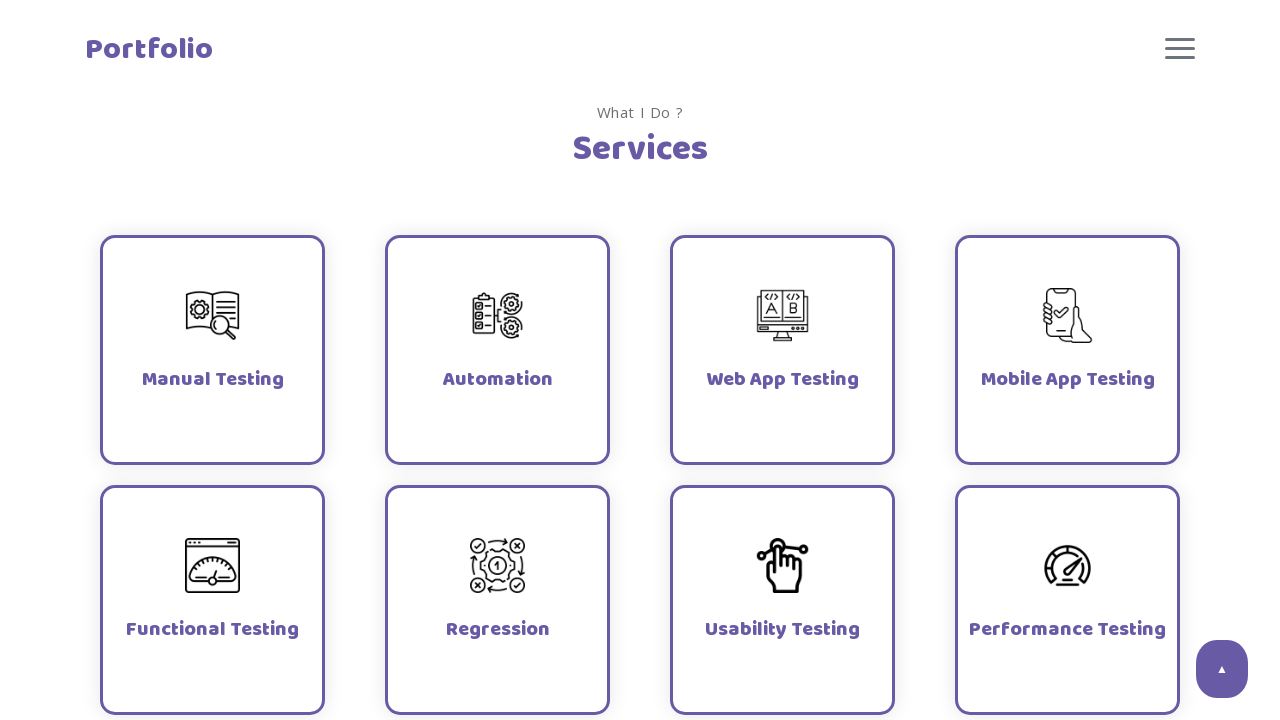

Service card description text became visible after hover
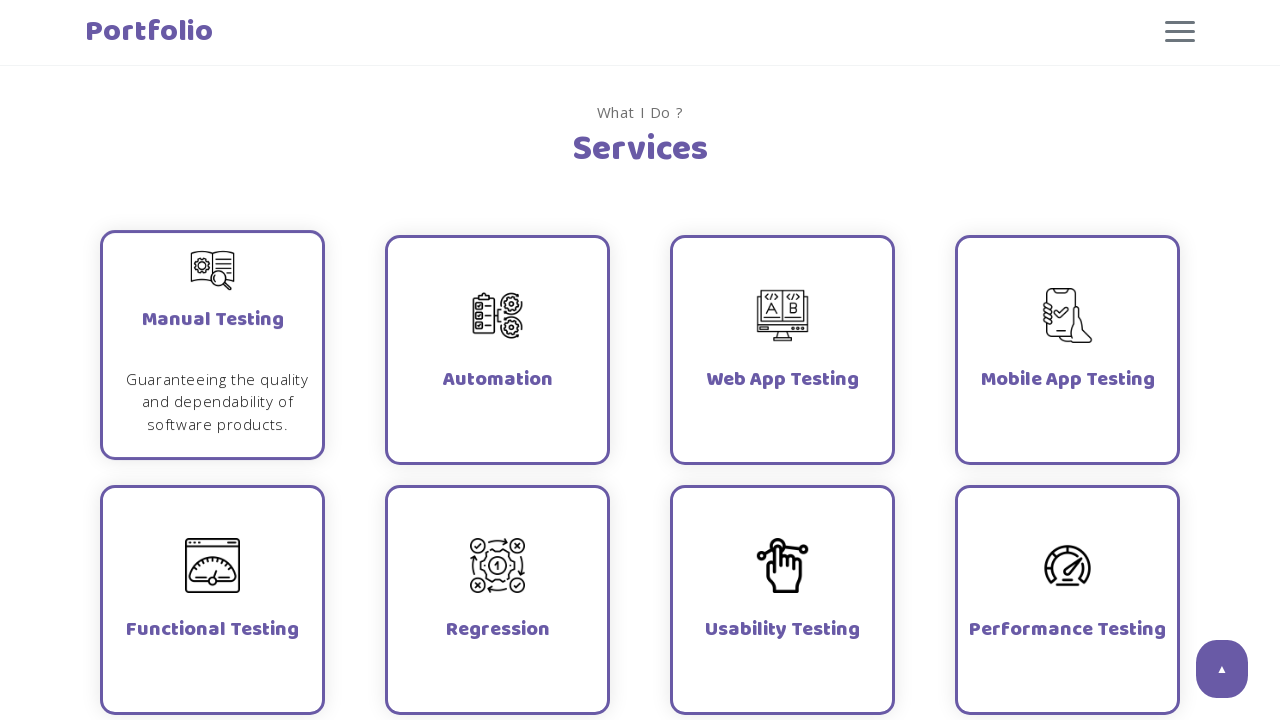

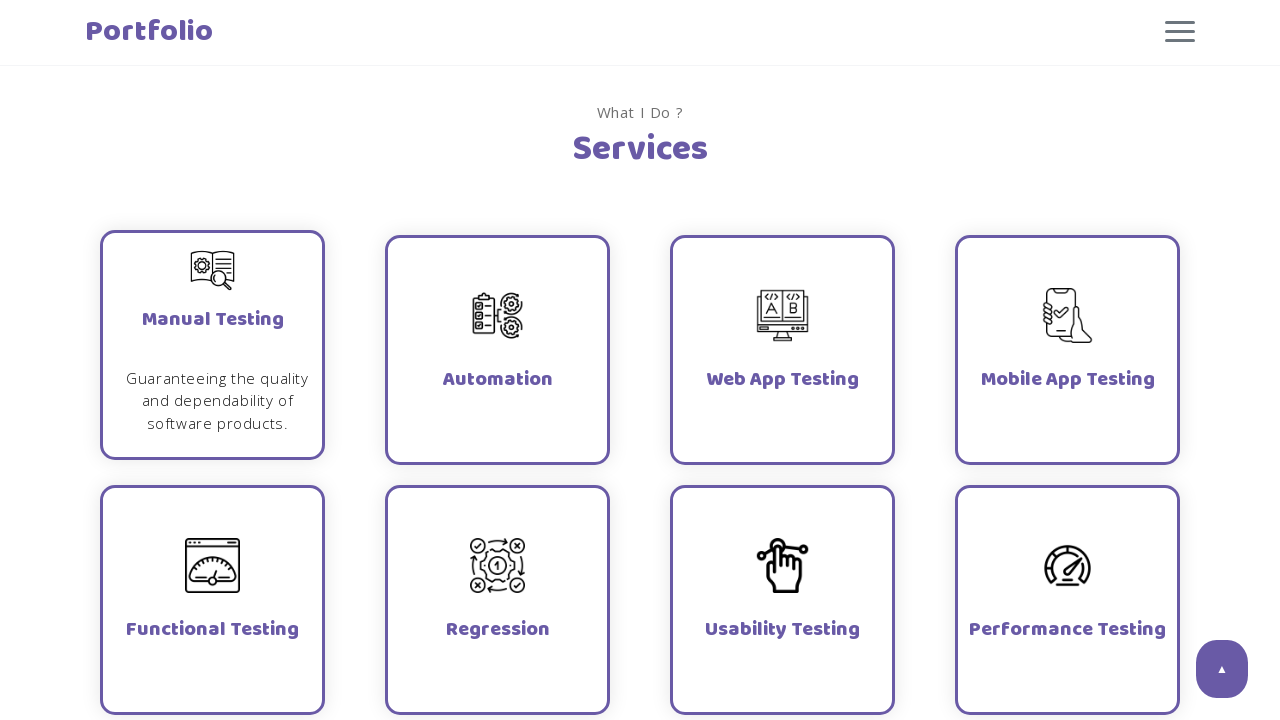